Navigates to a practice page, locates footer links in a specific column, opens each link in a new tab using keyboard shortcuts, then switches through all opened windows to verify they loaded correctly.

Starting URL: http://qaclickacademy.com/practice.php

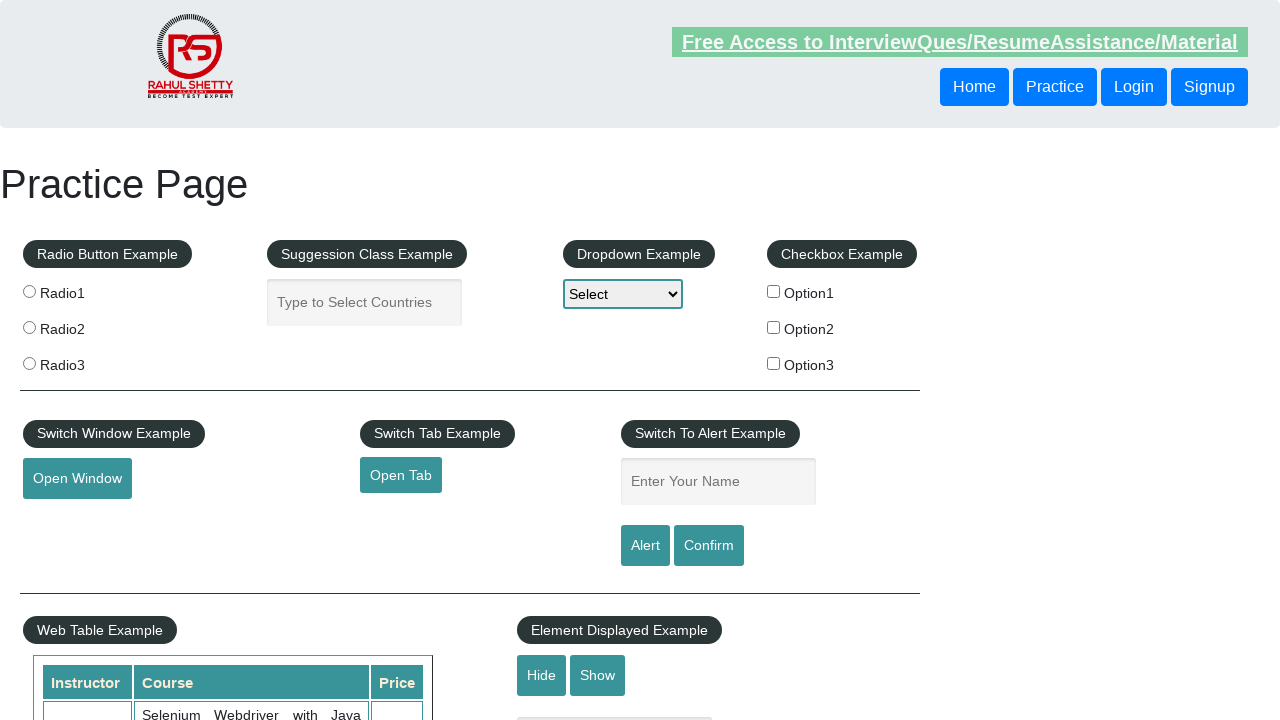

Footer section loaded and located
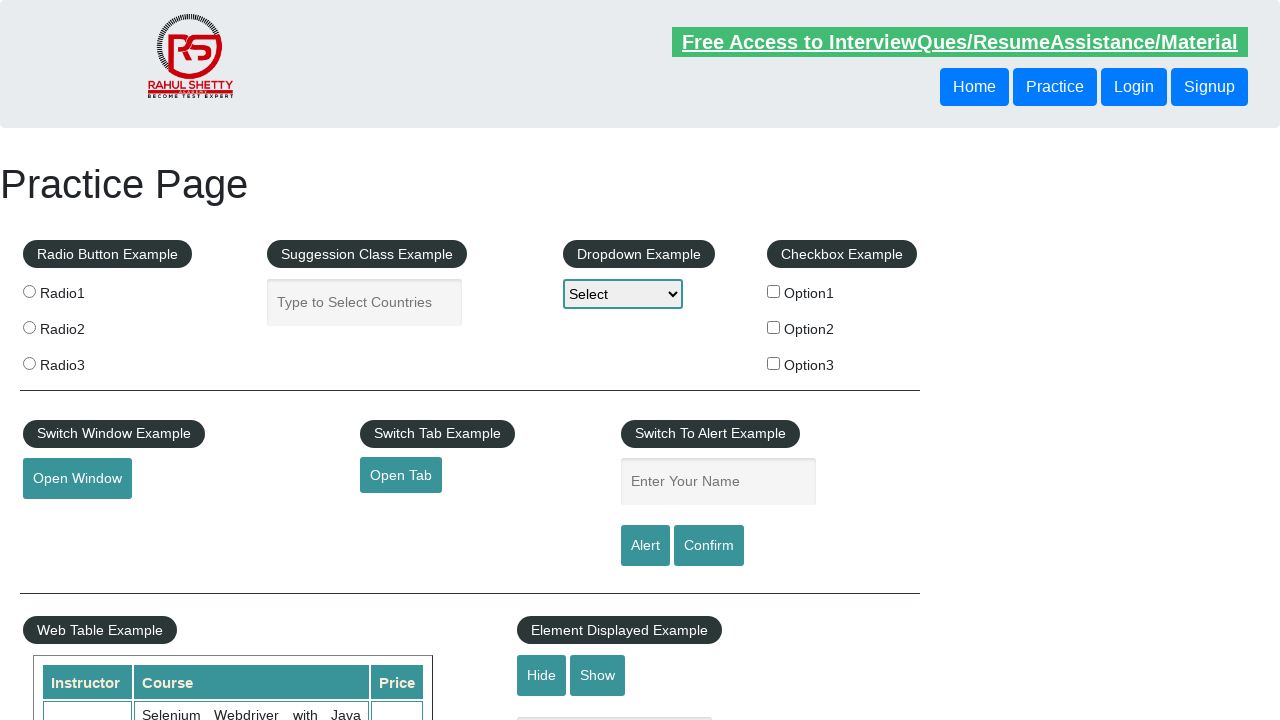

Located footer links in first column
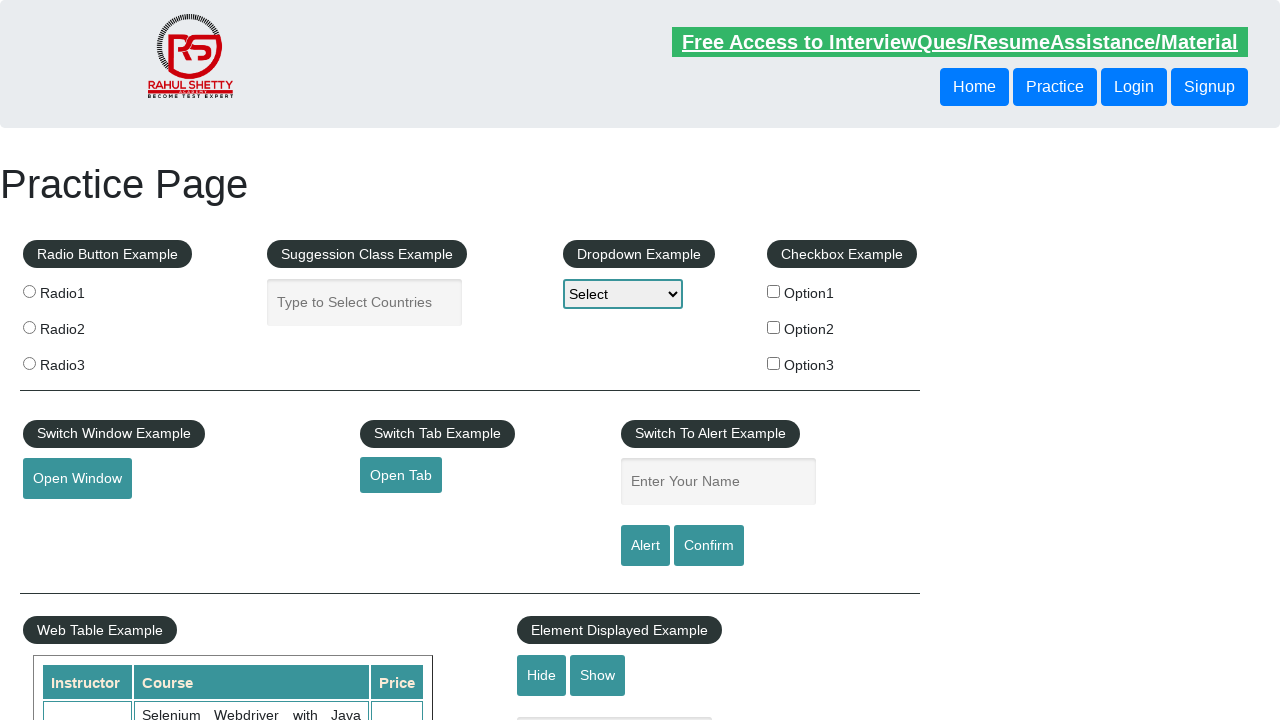

Found 5 links in footer column
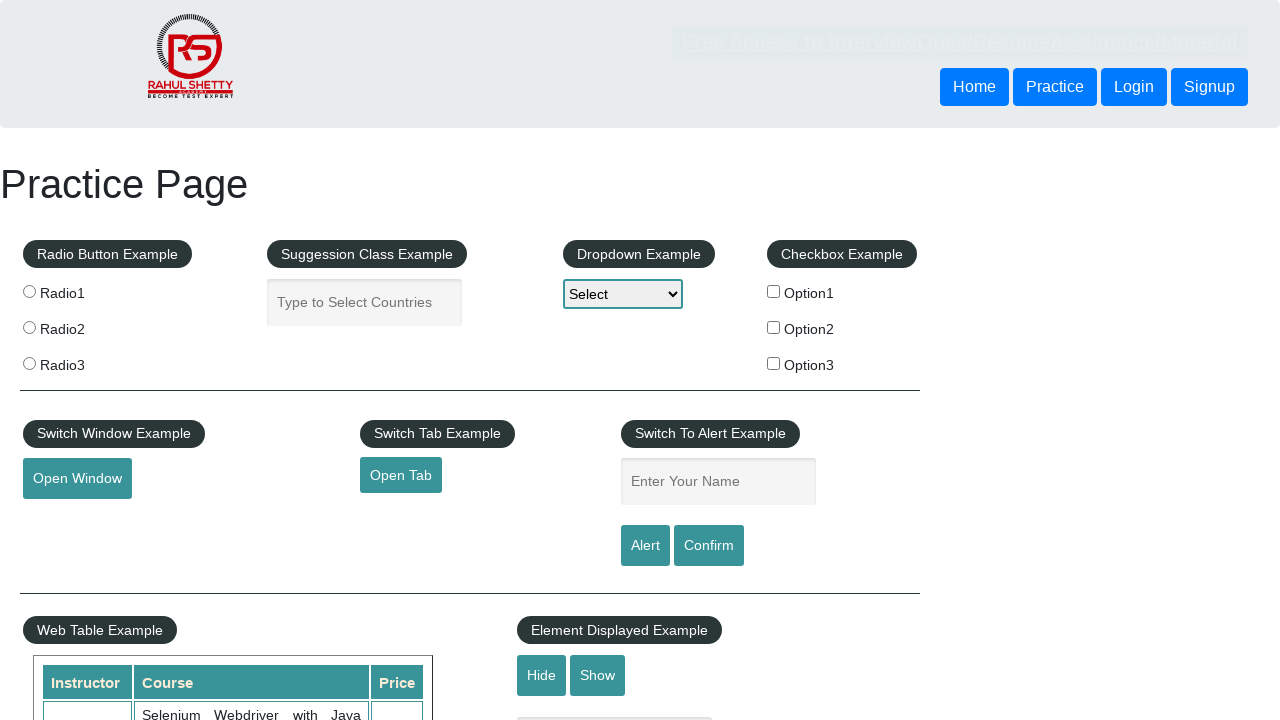

Opened footer link 1 in new tab using Ctrl+Click at (68, 520) on xpath=//div[@id='gf-BIG']//table/tbody/tr/td[1]/ul//a >> nth=1
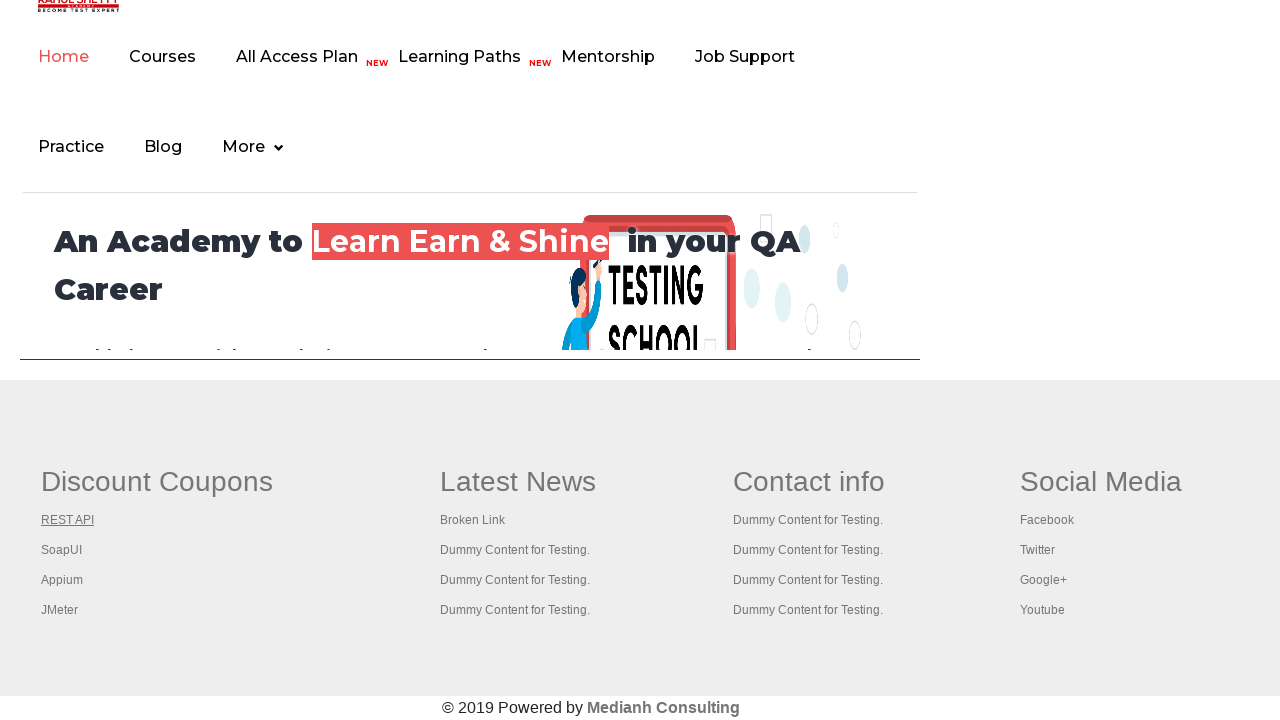

Waited 2 seconds for link 1 to load
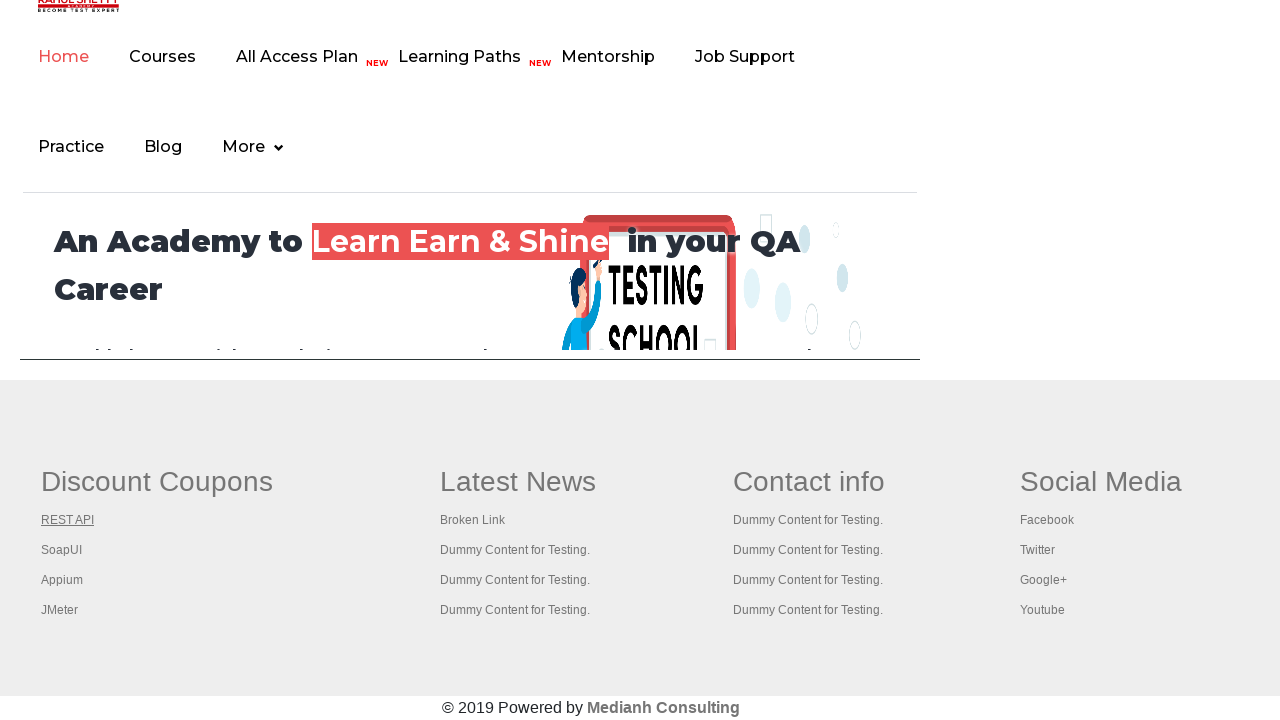

Opened footer link 2 in new tab using Ctrl+Click at (62, 550) on xpath=//div[@id='gf-BIG']//table/tbody/tr/td[1]/ul//a >> nth=2
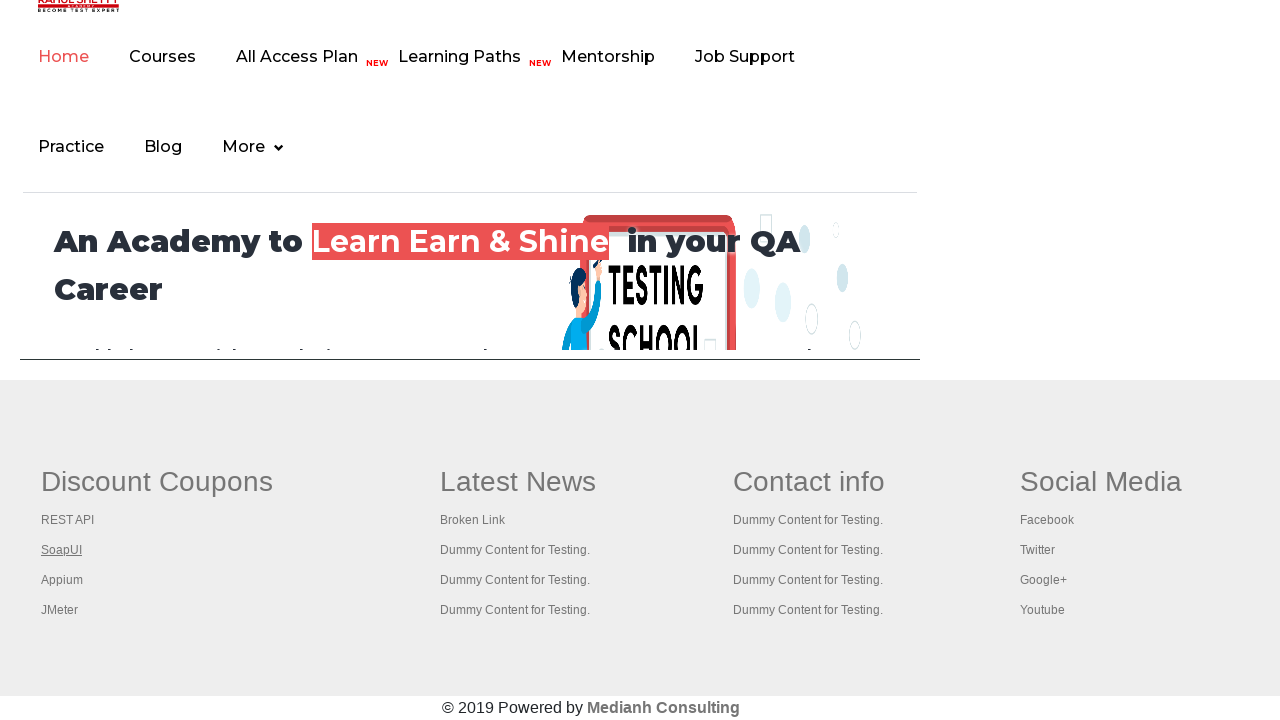

Waited 2 seconds for link 2 to load
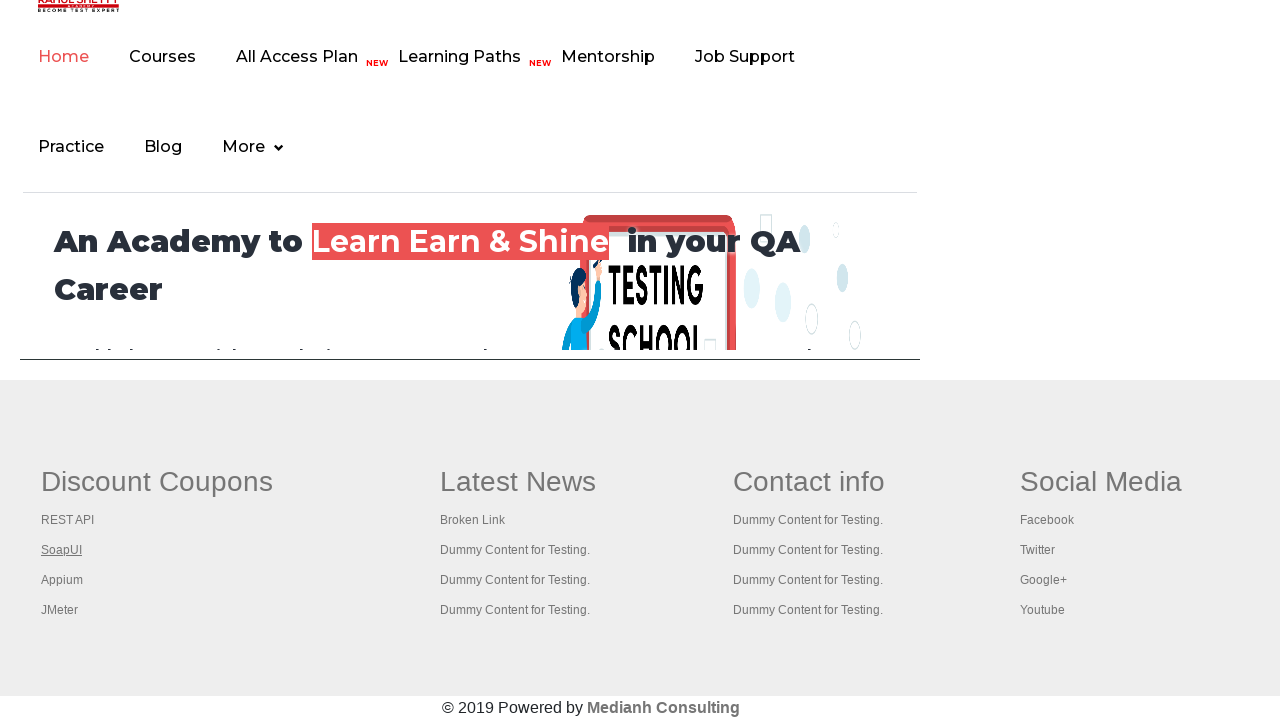

Opened footer link 3 in new tab using Ctrl+Click at (62, 580) on xpath=//div[@id='gf-BIG']//table/tbody/tr/td[1]/ul//a >> nth=3
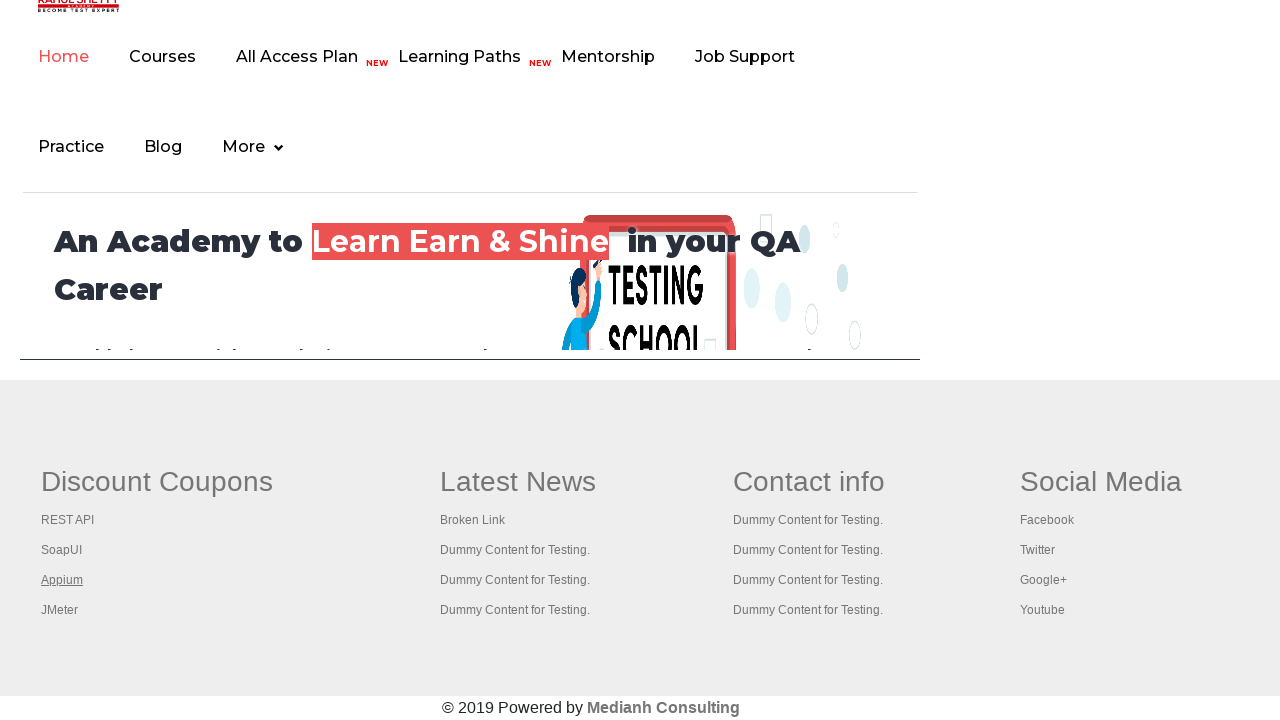

Waited 2 seconds for link 3 to load
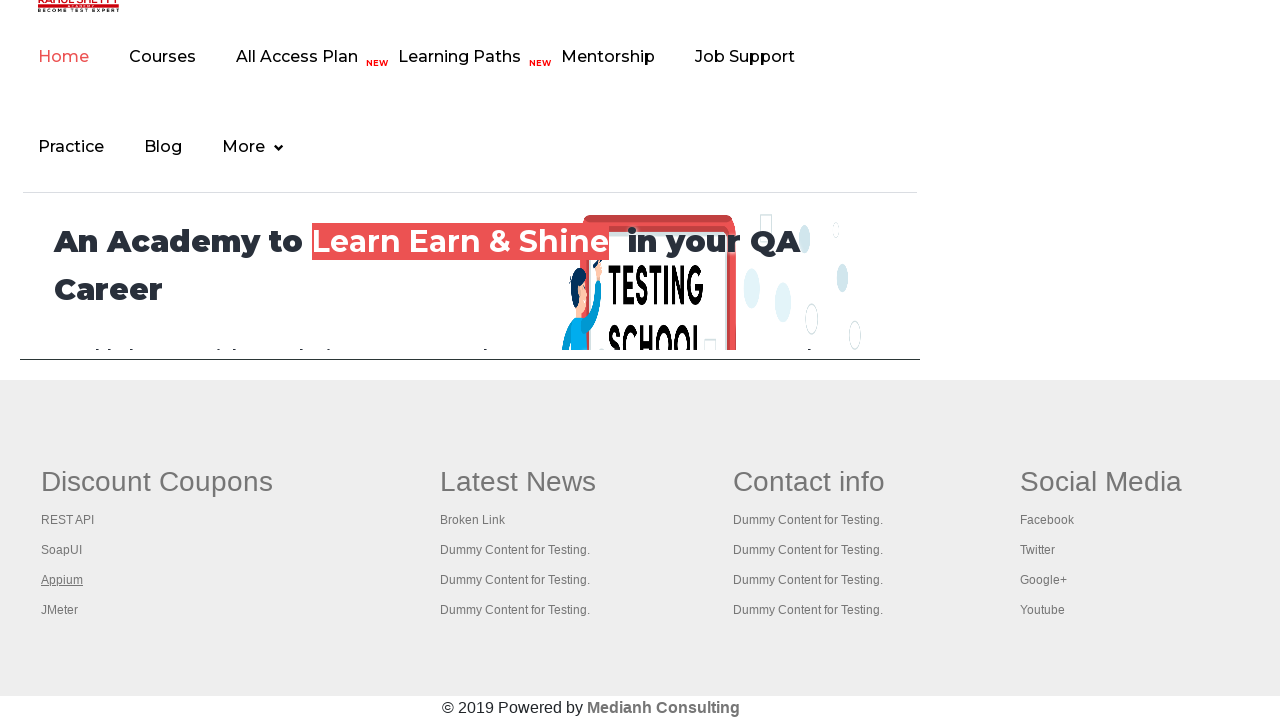

Opened footer link 4 in new tab using Ctrl+Click at (60, 610) on xpath=//div[@id='gf-BIG']//table/tbody/tr/td[1]/ul//a >> nth=4
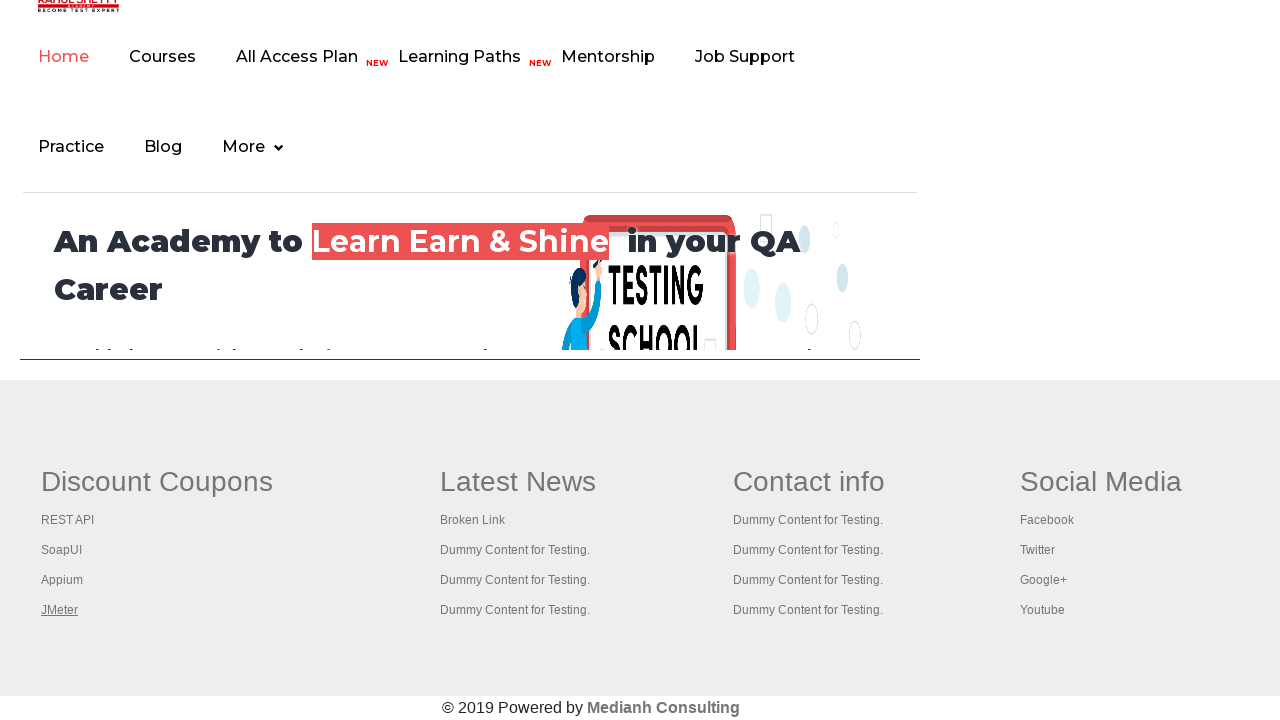

Waited 2 seconds for link 4 to load
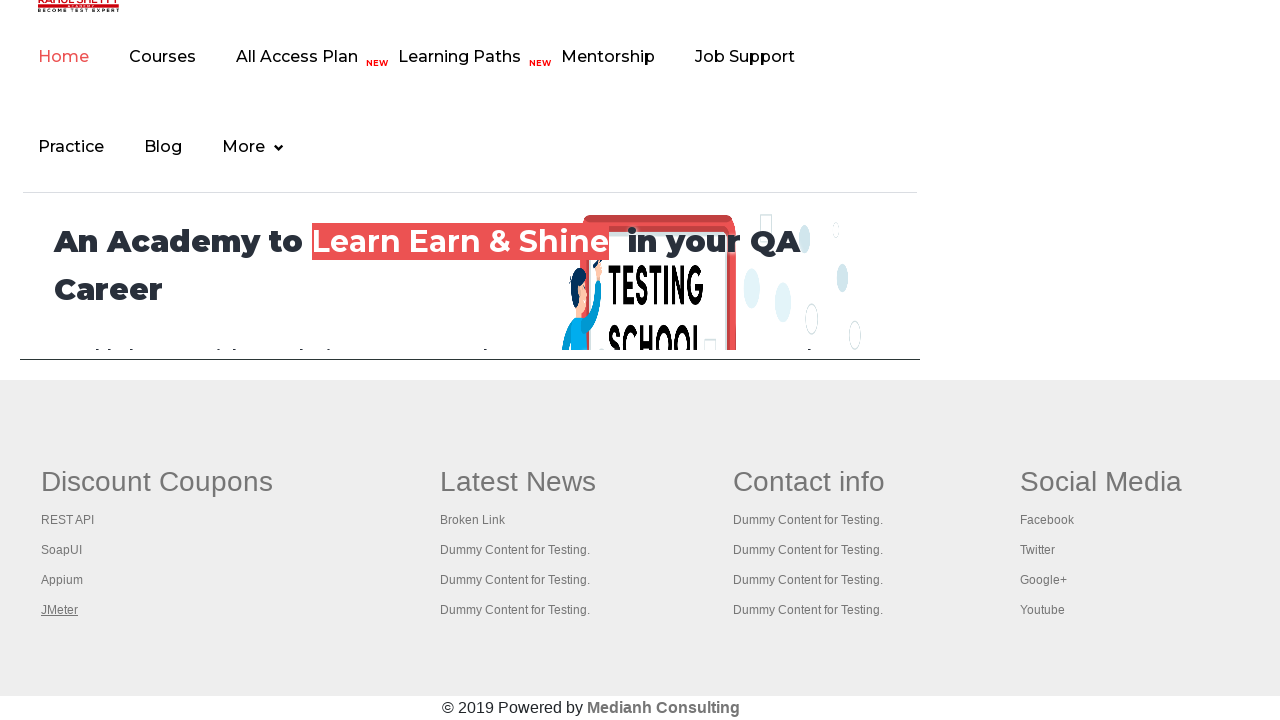

Retrieved all open pages/tabs - total count: 5
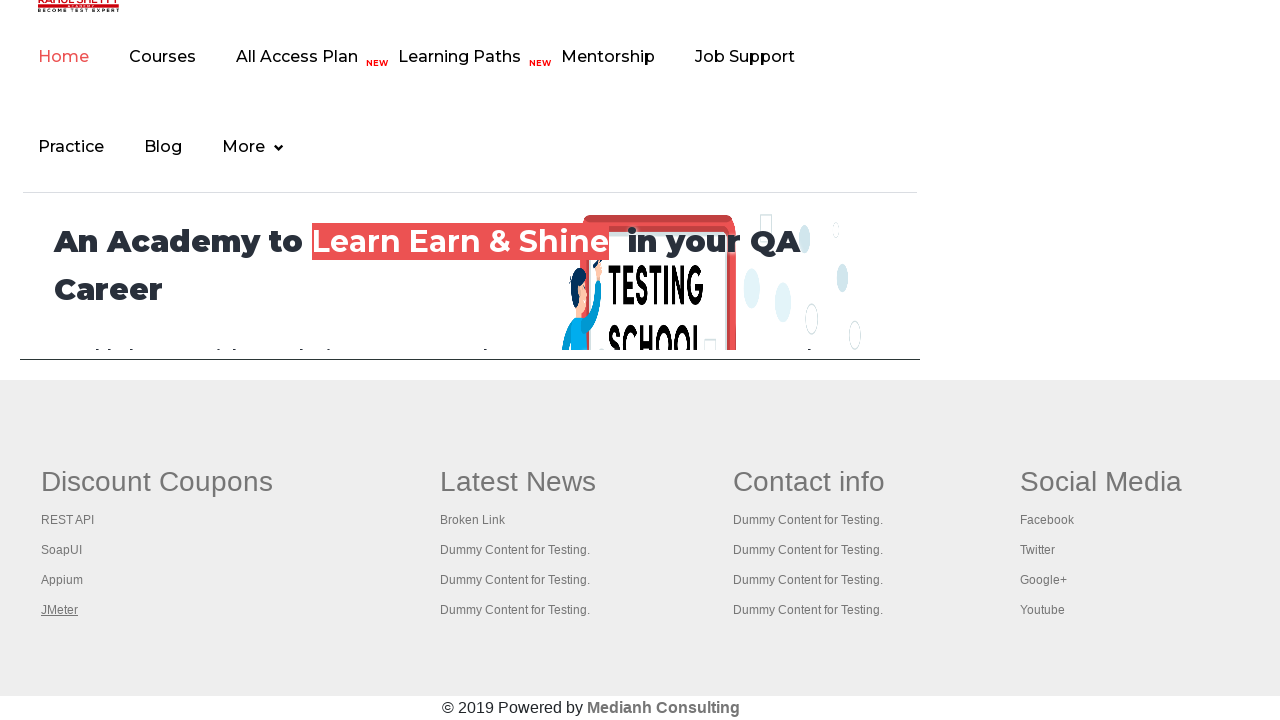

Switched to a new tab
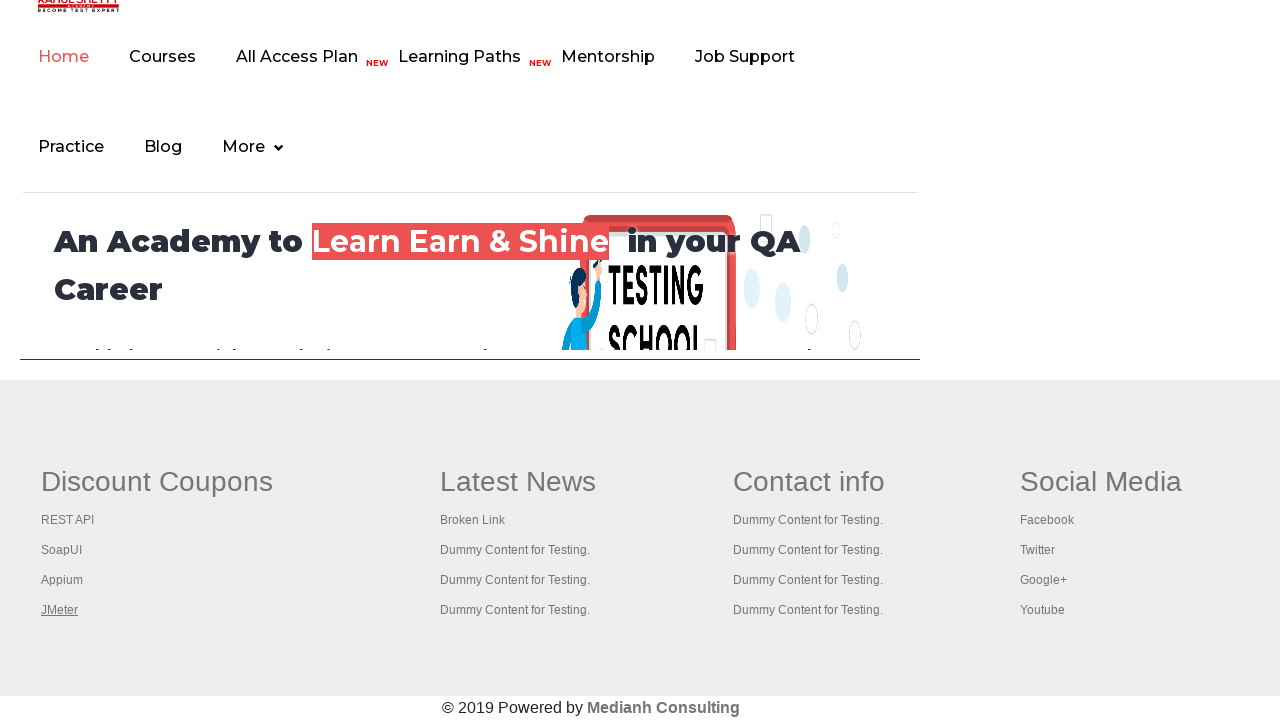

Verified tab content loaded - domcontentloaded state reached
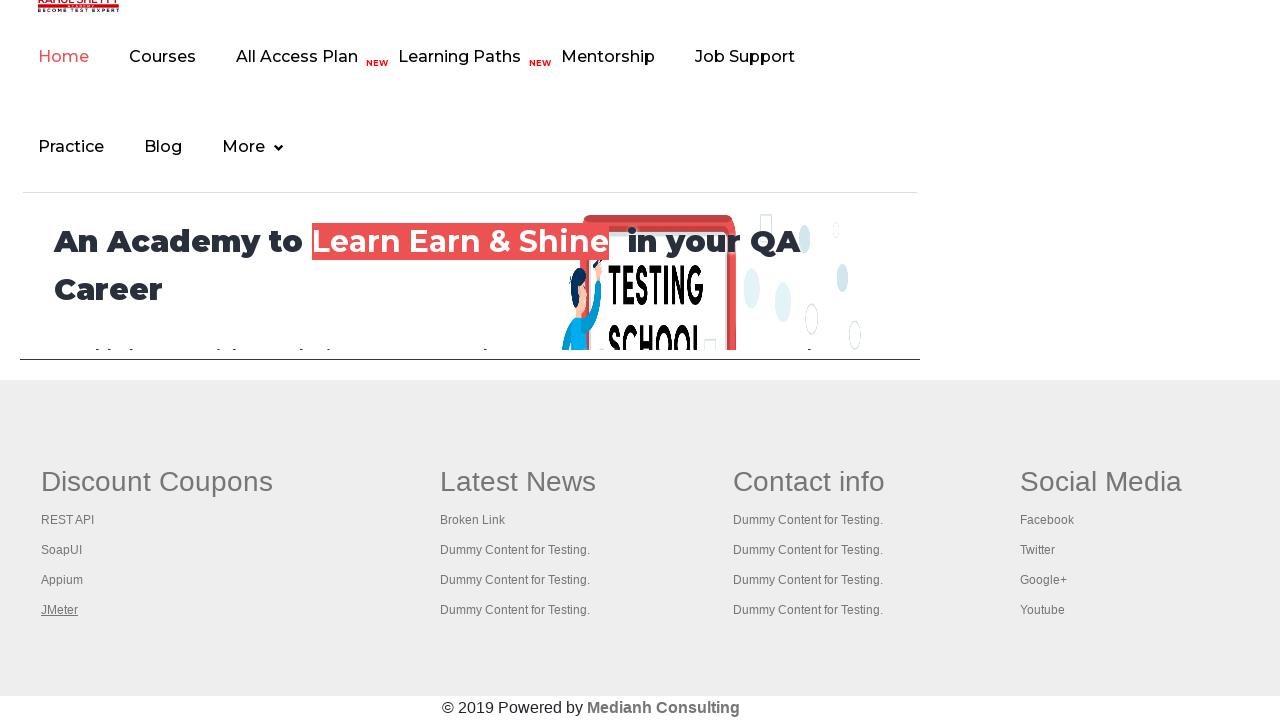

Switched to a new tab
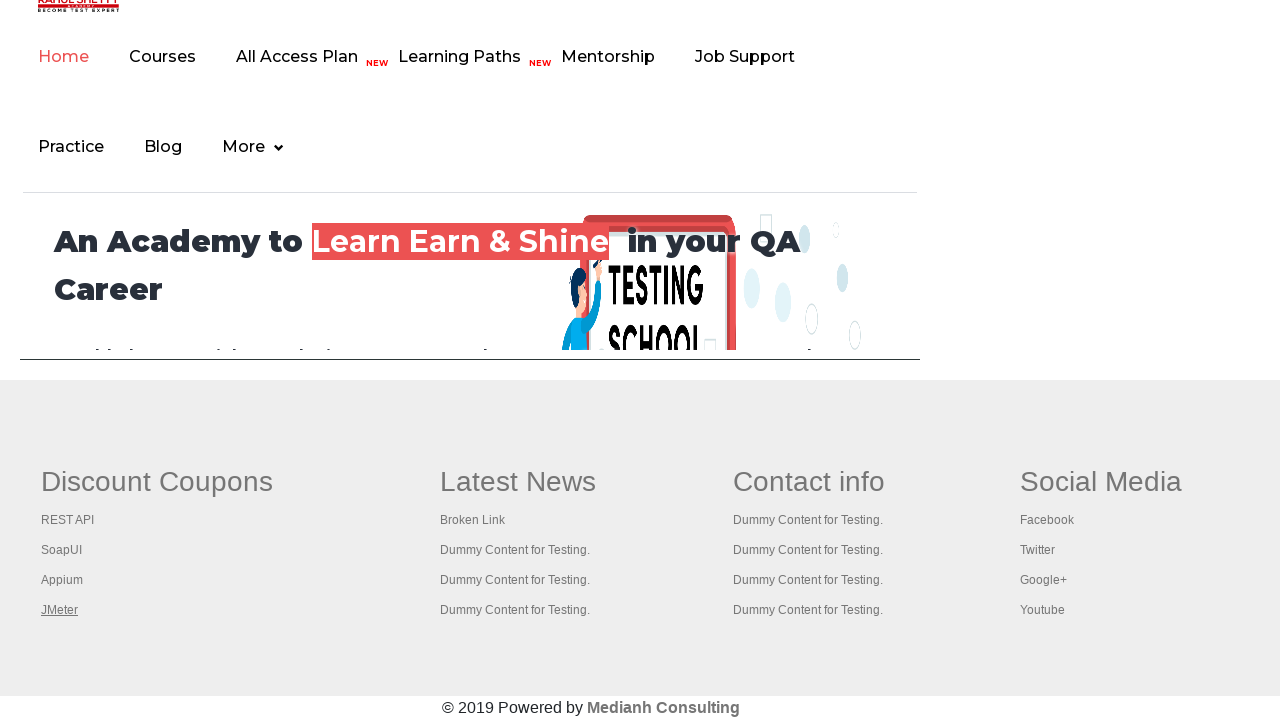

Verified tab content loaded - domcontentloaded state reached
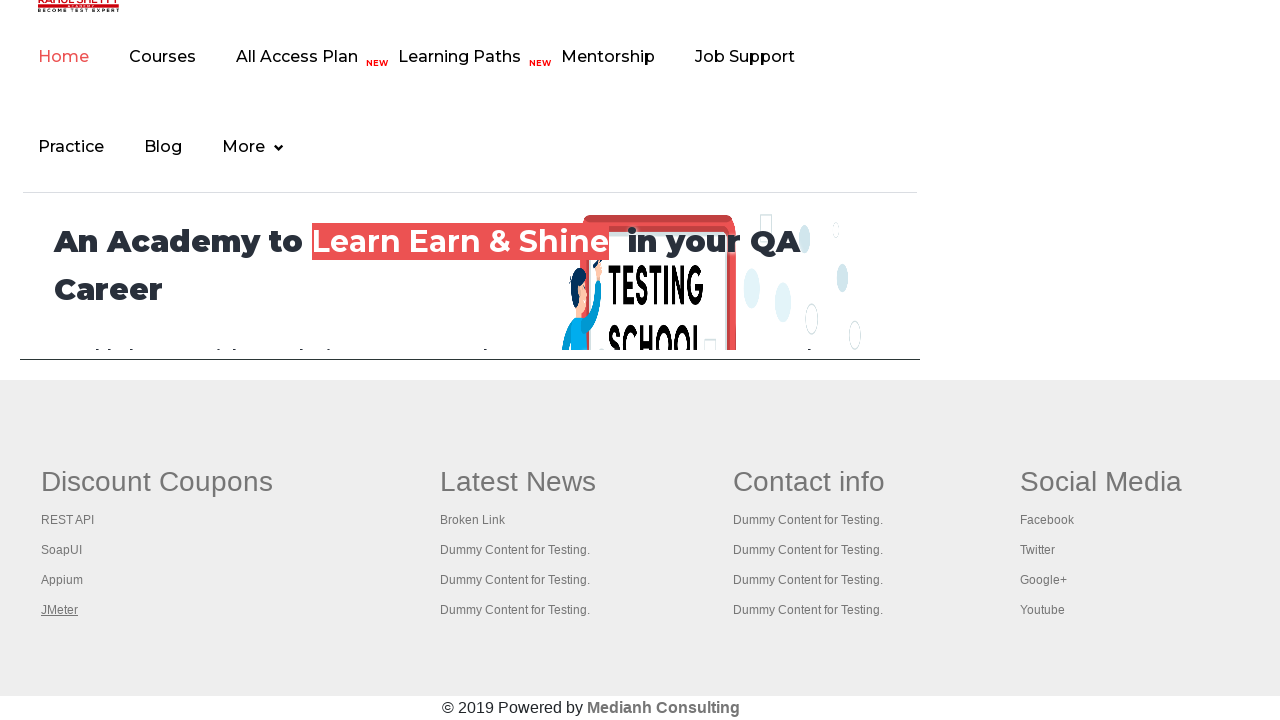

Switched to a new tab
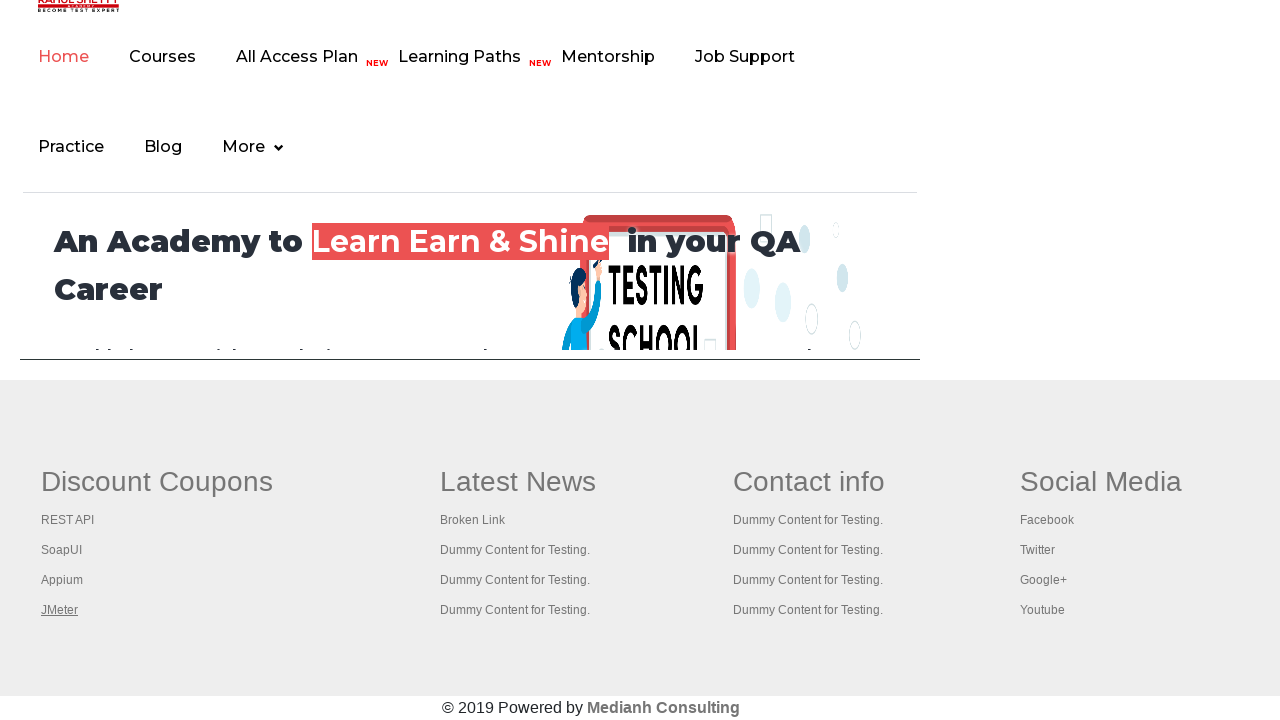

Verified tab content loaded - domcontentloaded state reached
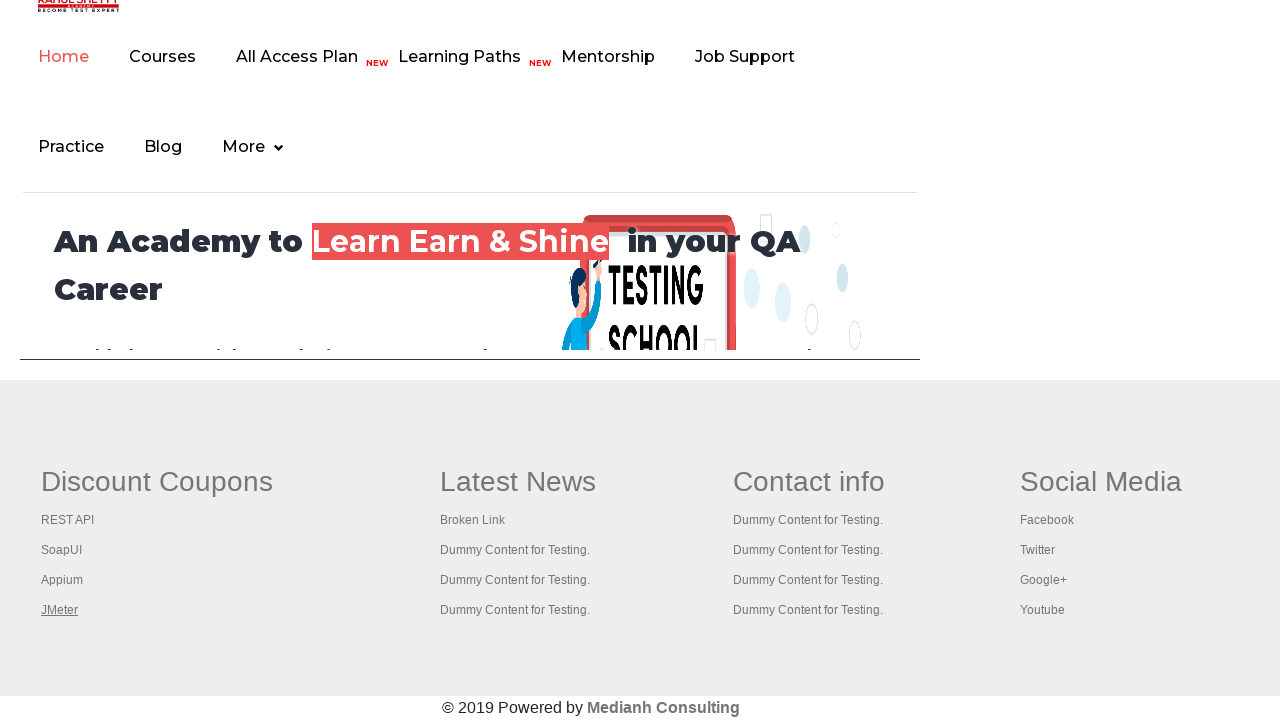

Switched to a new tab
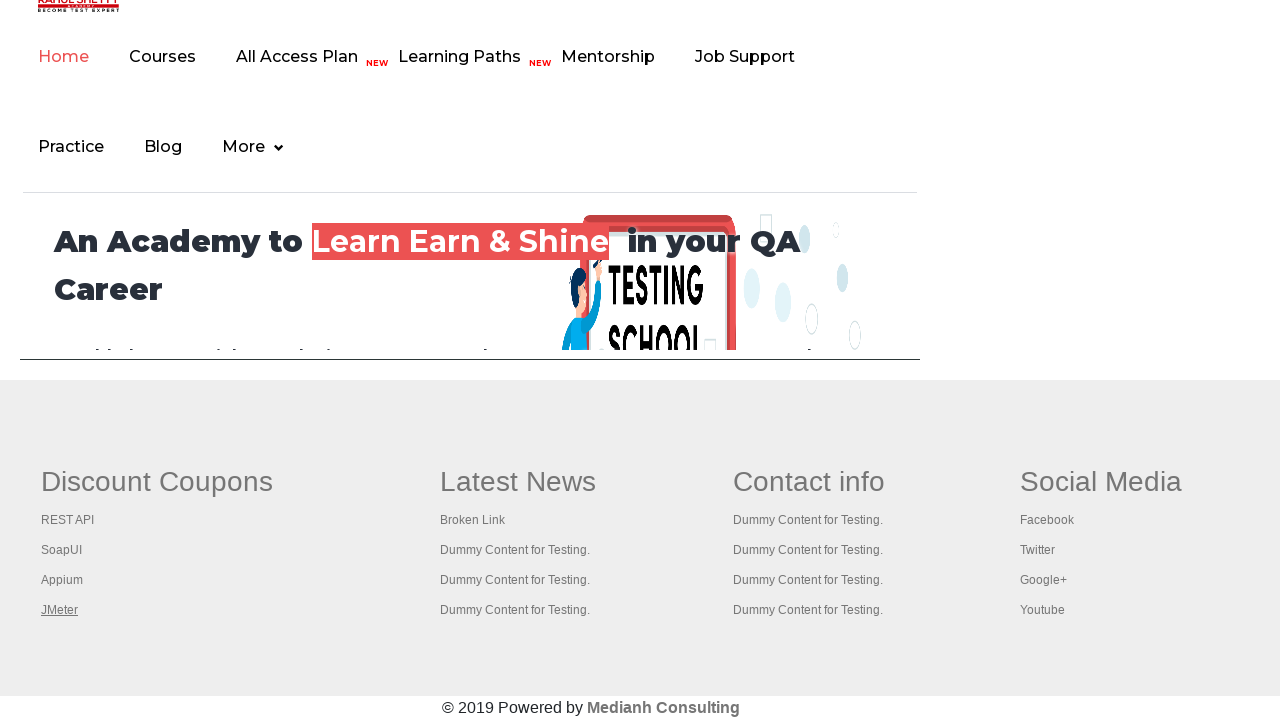

Verified tab content loaded - domcontentloaded state reached
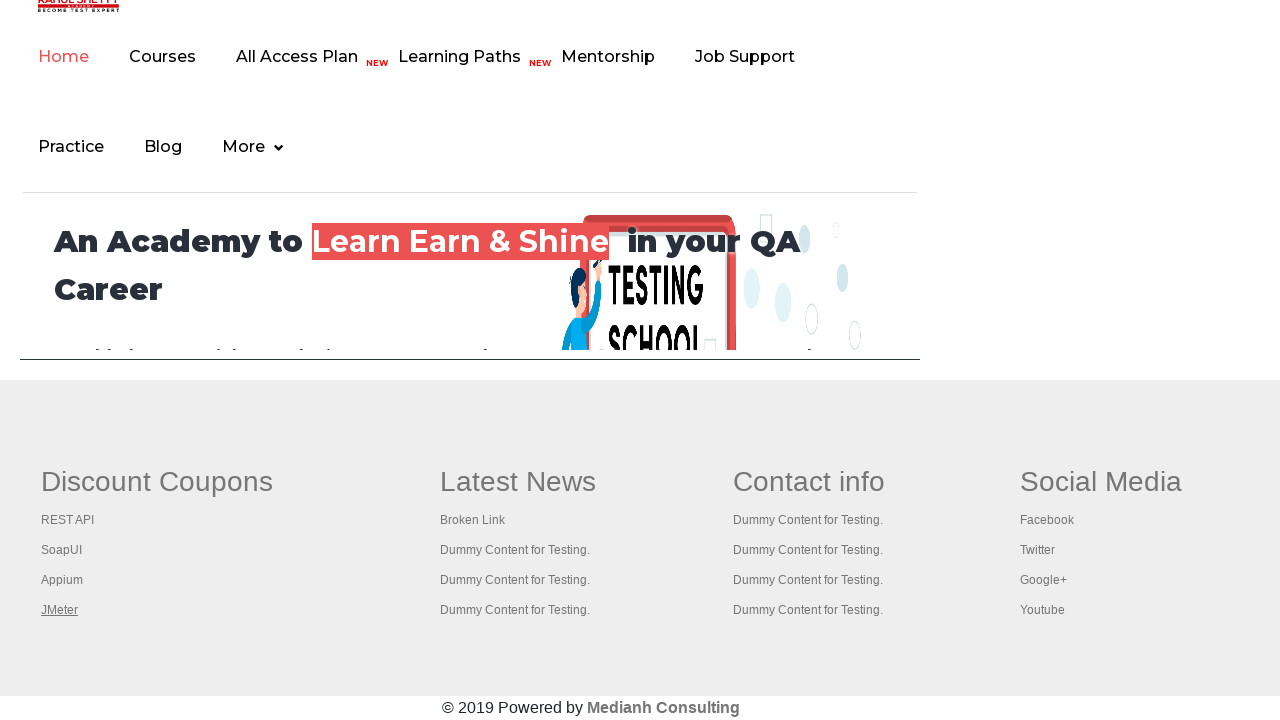

Switched to a new tab
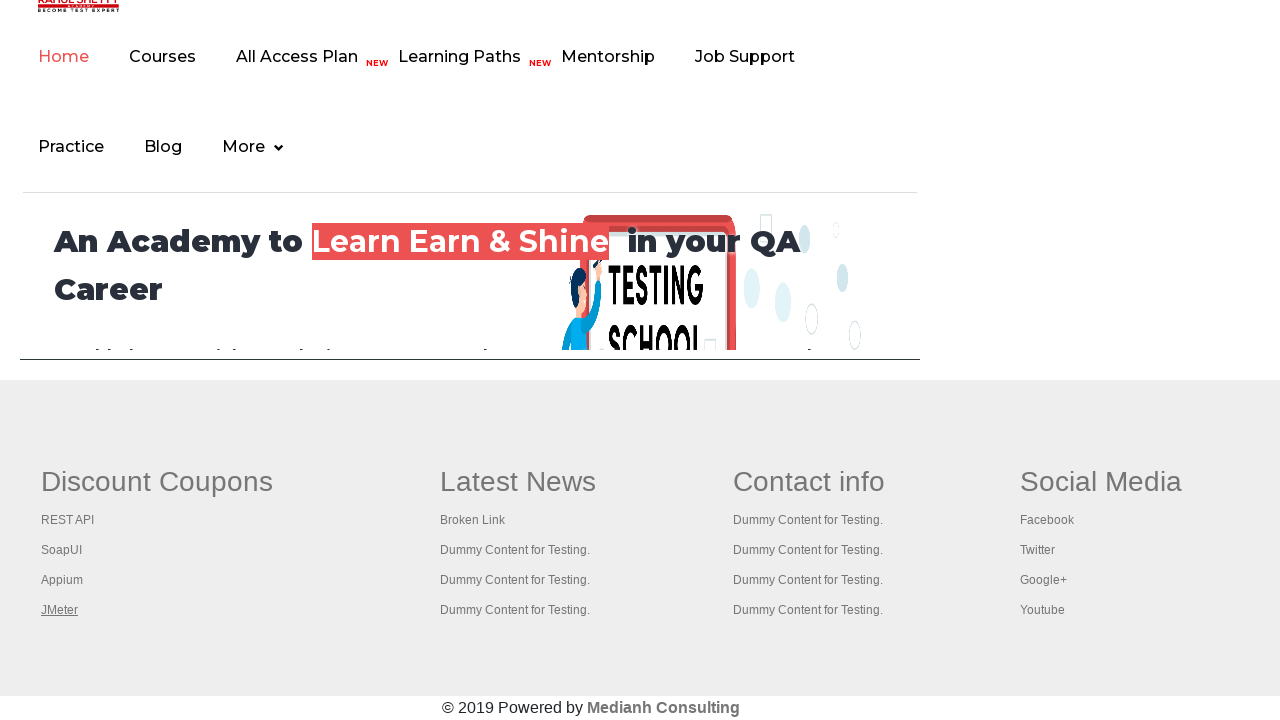

Verified tab content loaded - domcontentloaded state reached
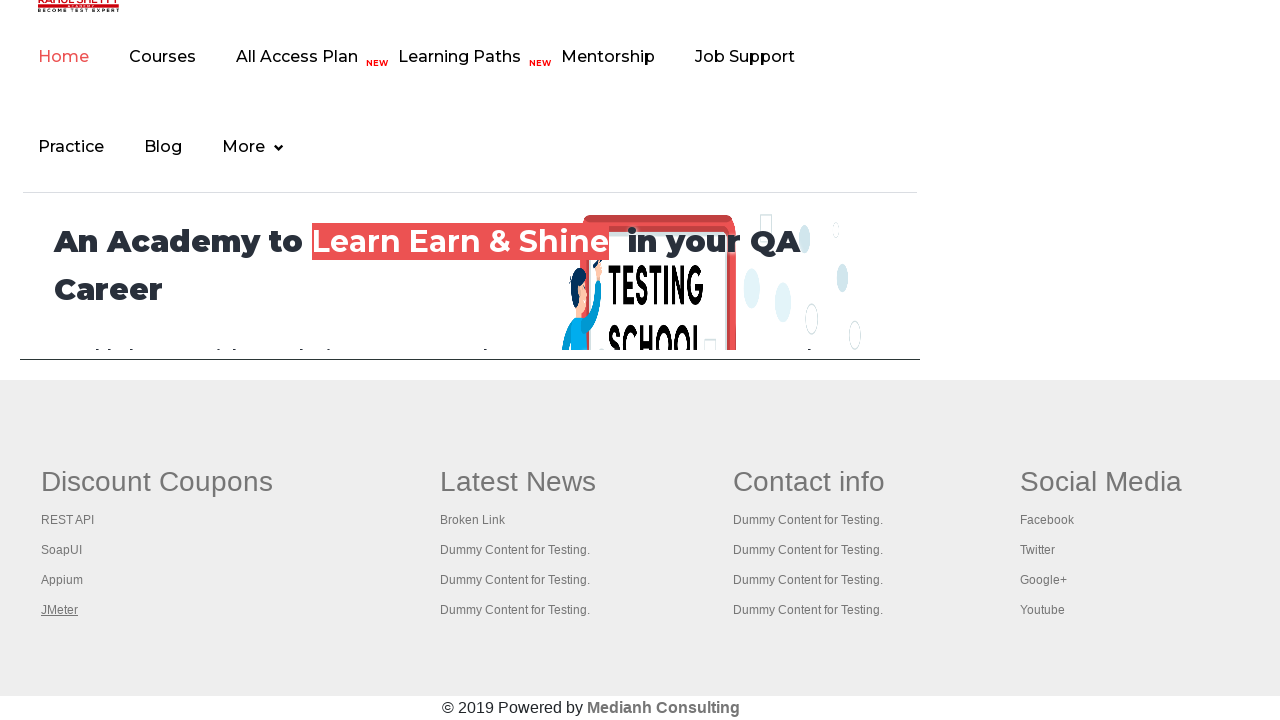

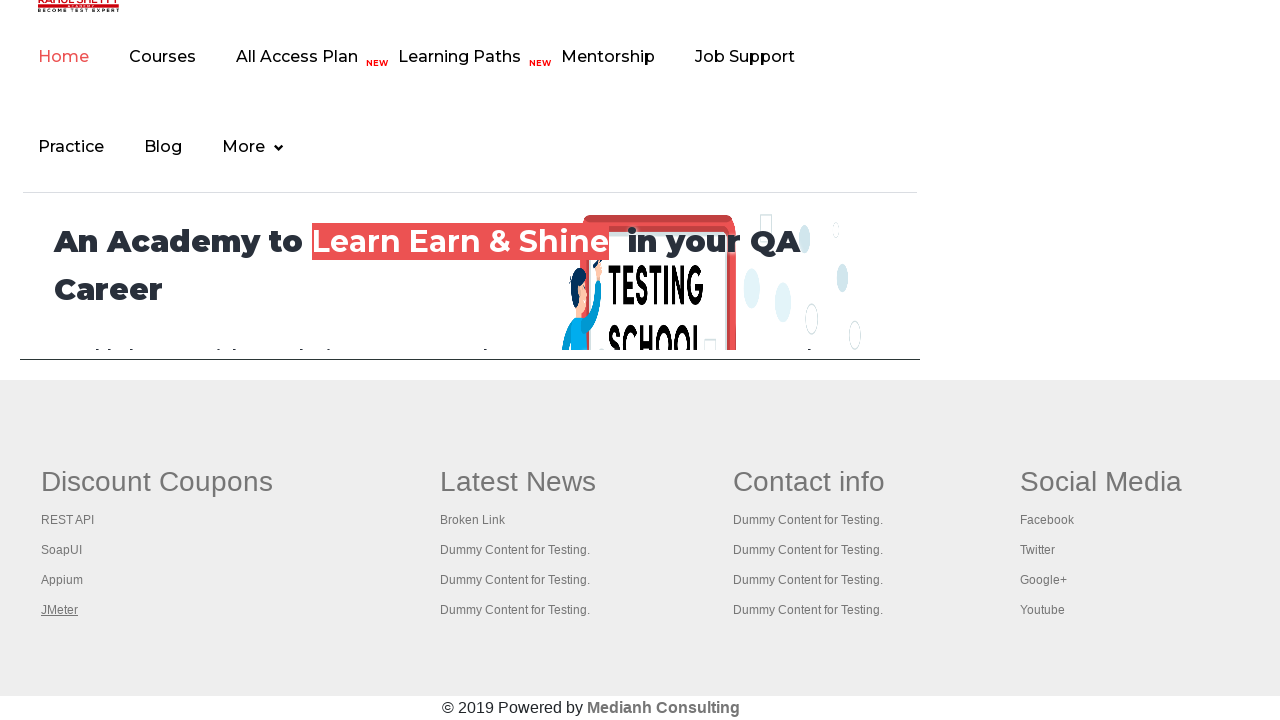